Navigates to Selenium HQ website and verifies that the page title contains "selenium"

Starting URL: http://seleniumhq.org

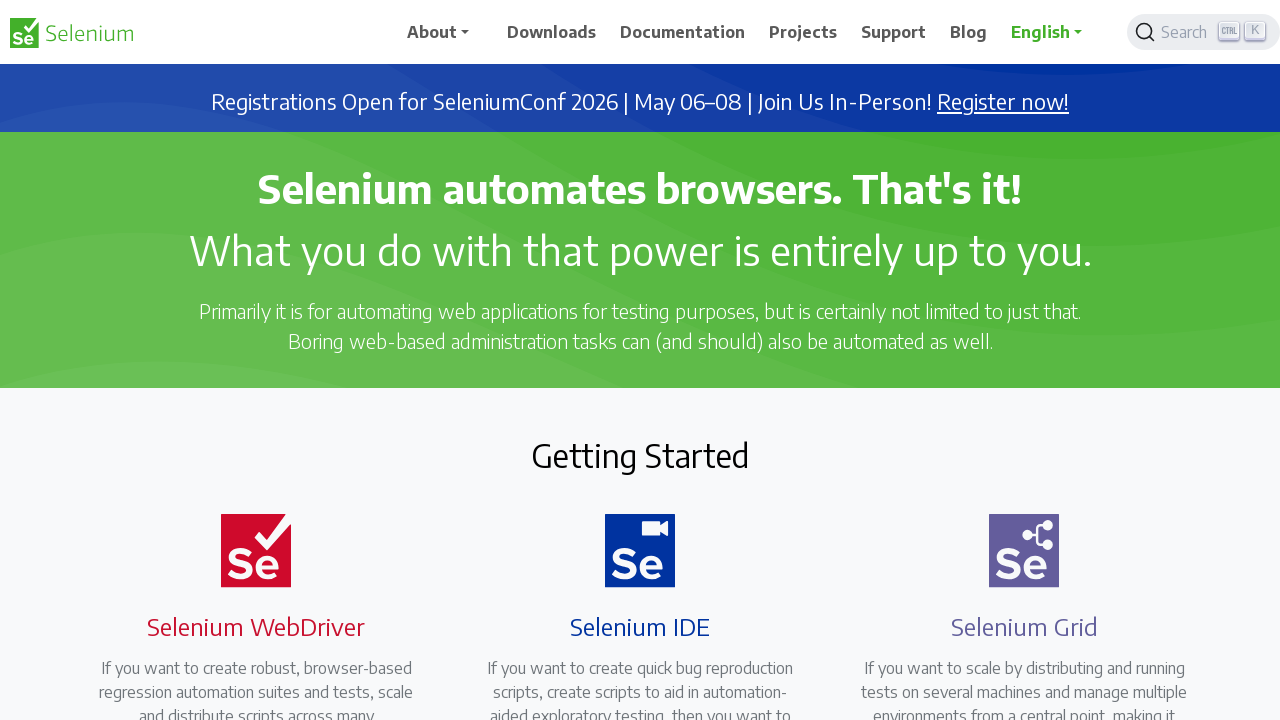

Navigated to Selenium HQ website at http://seleniumhq.org
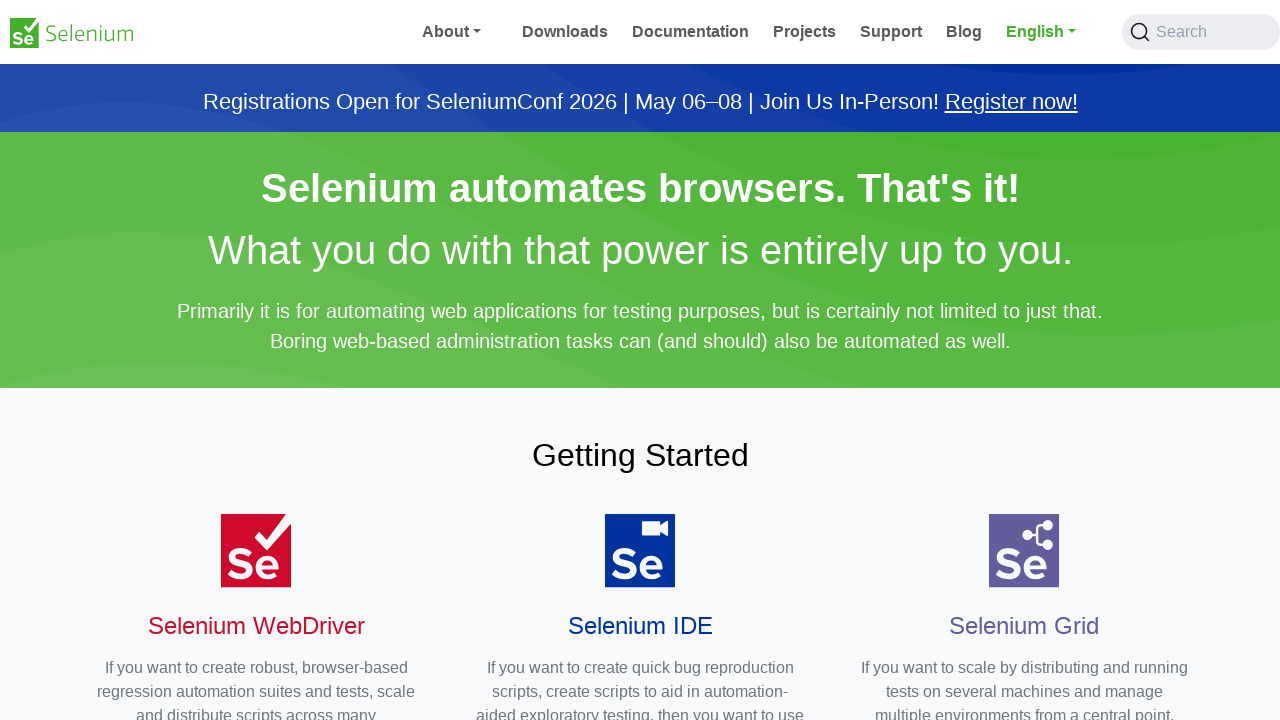

Verified that page title contains 'selenium'
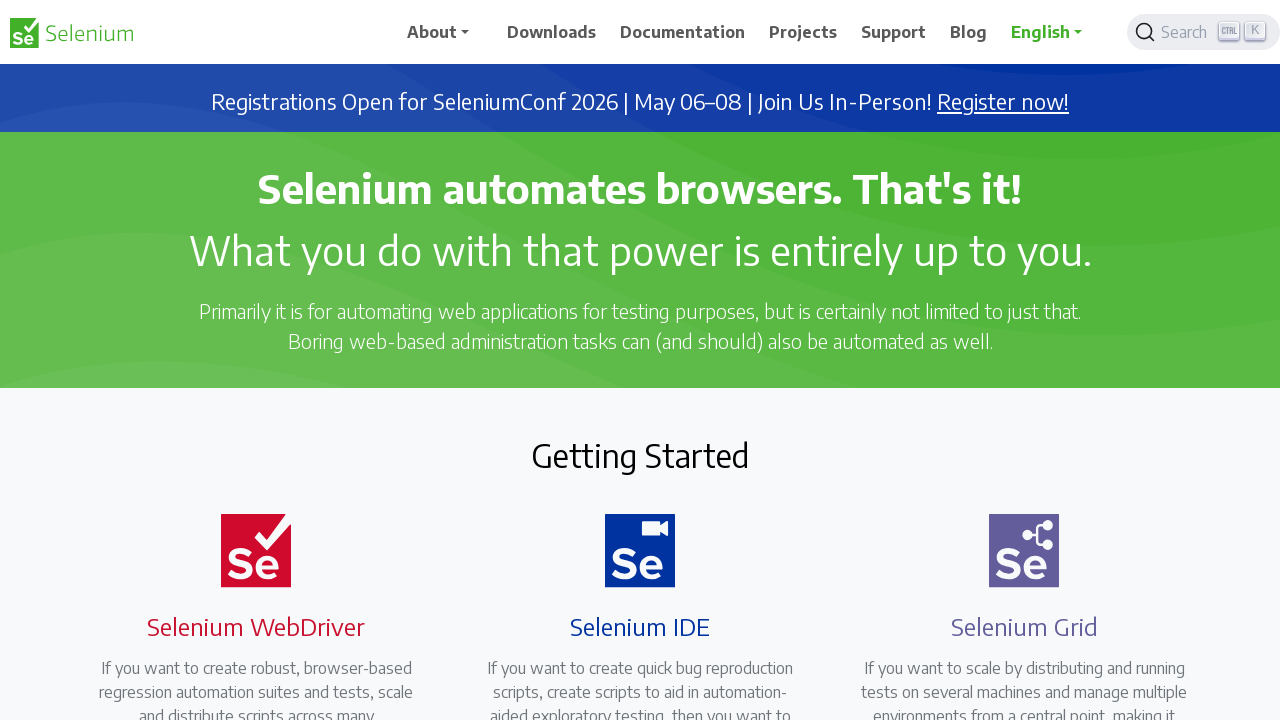

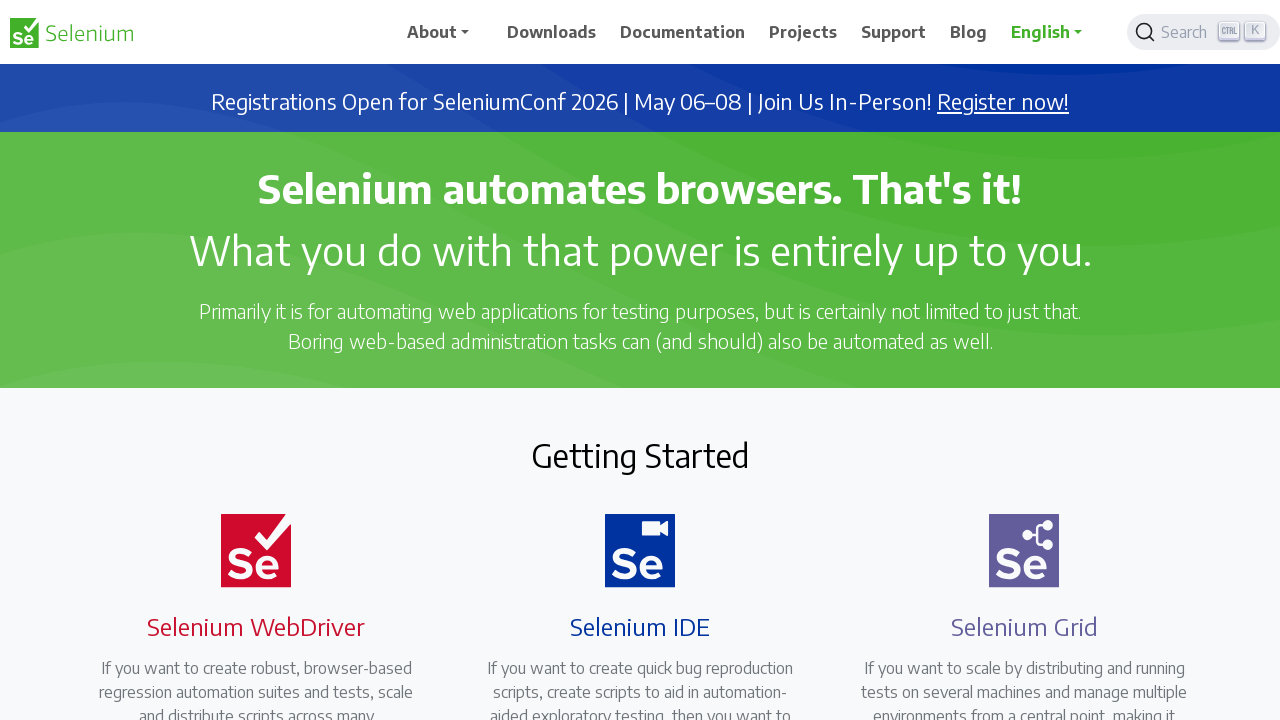